Tests basic browser navigation by visiting multiple pages, going back and forward through browser history

Starting URL: https://rahulshettyacademy.com

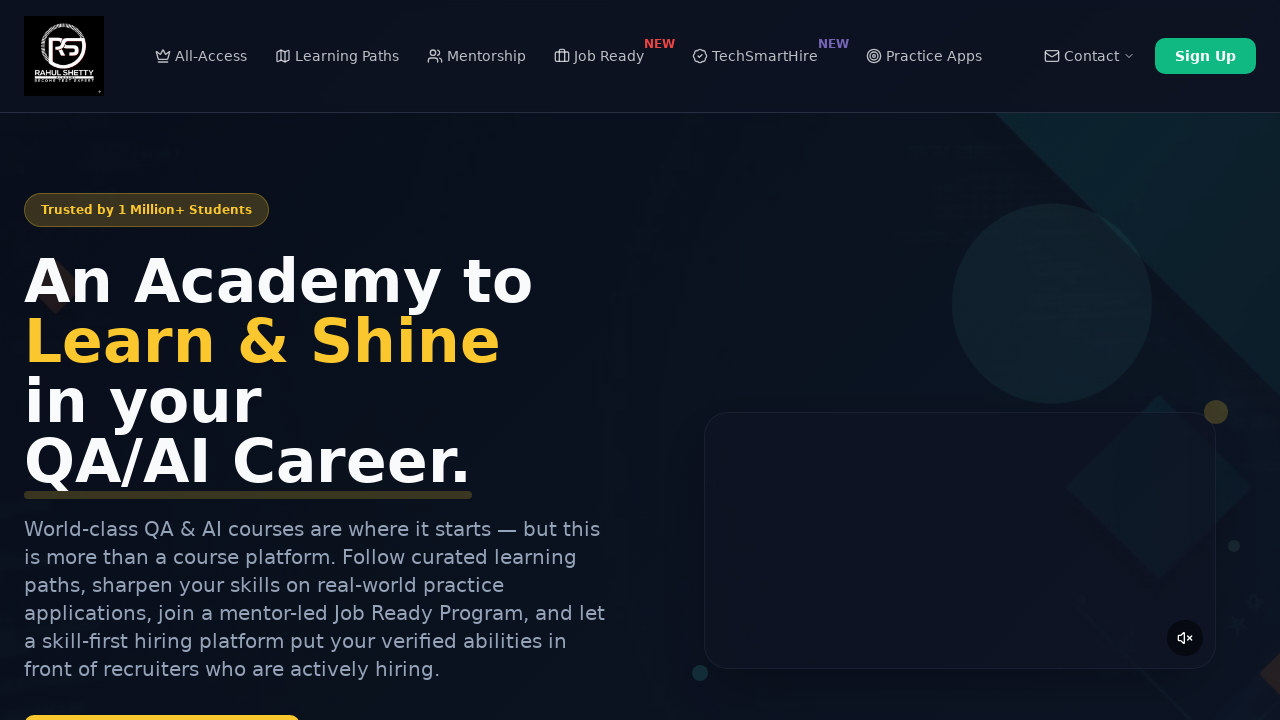

Navigated to practice page at https://rahulshettyacademy.com/seleniumPractise/#/
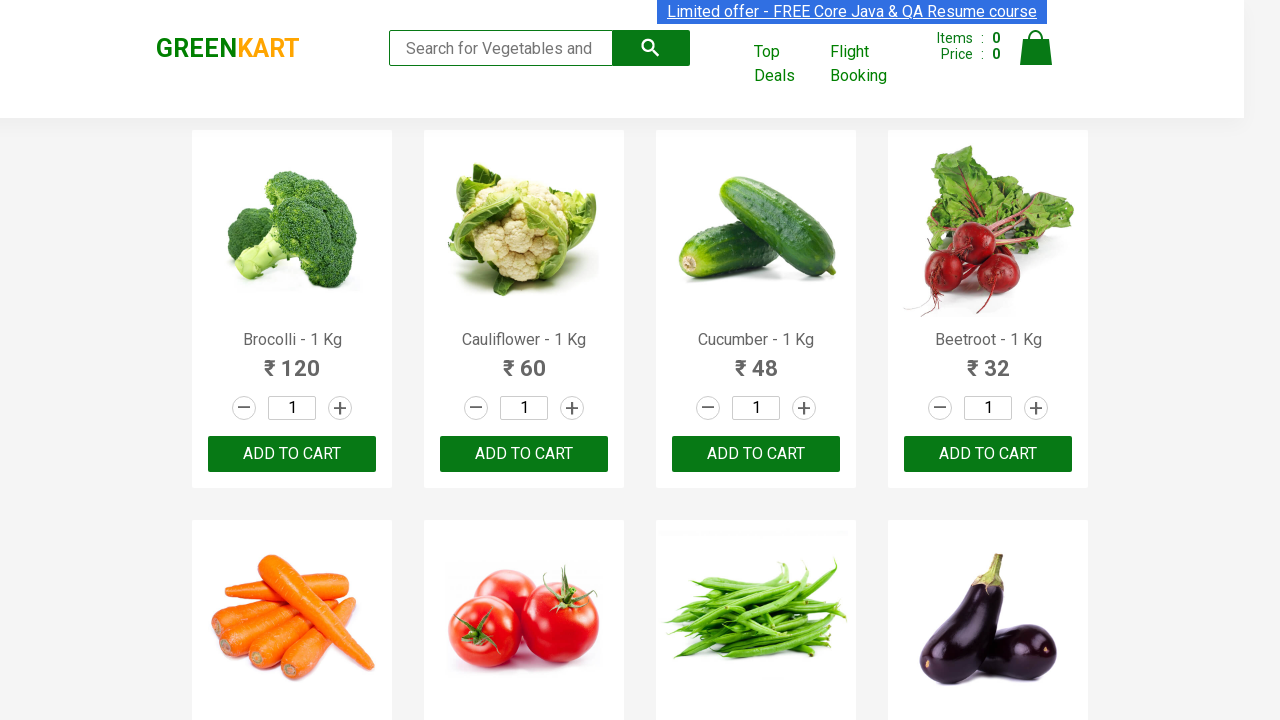

Navigated back to previous page in browser history
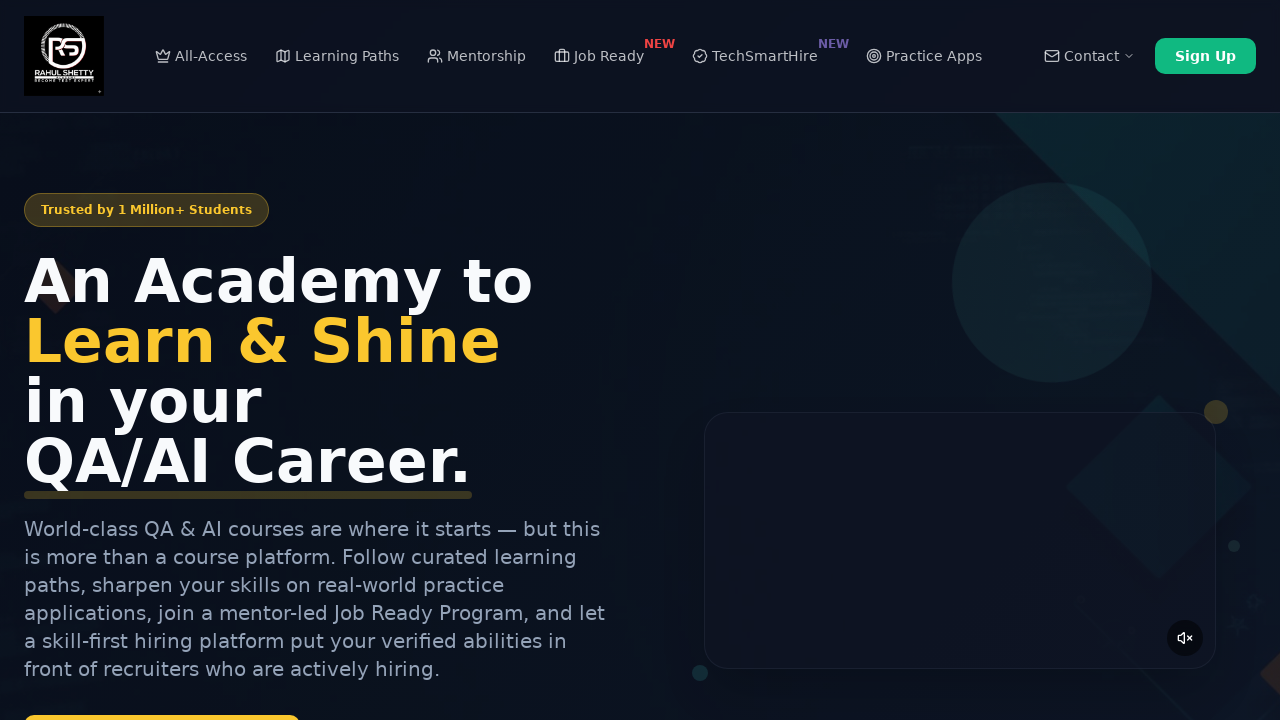

Refreshed the current page
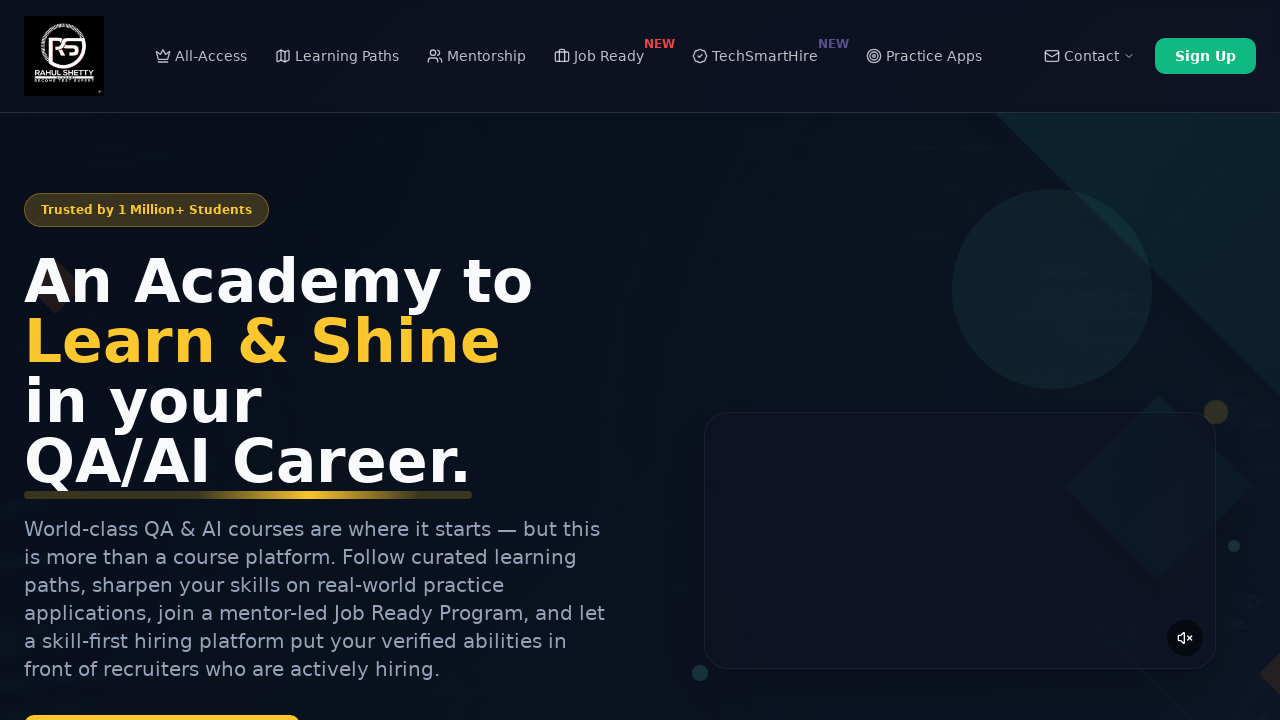

Navigated forward in browser history to practice page
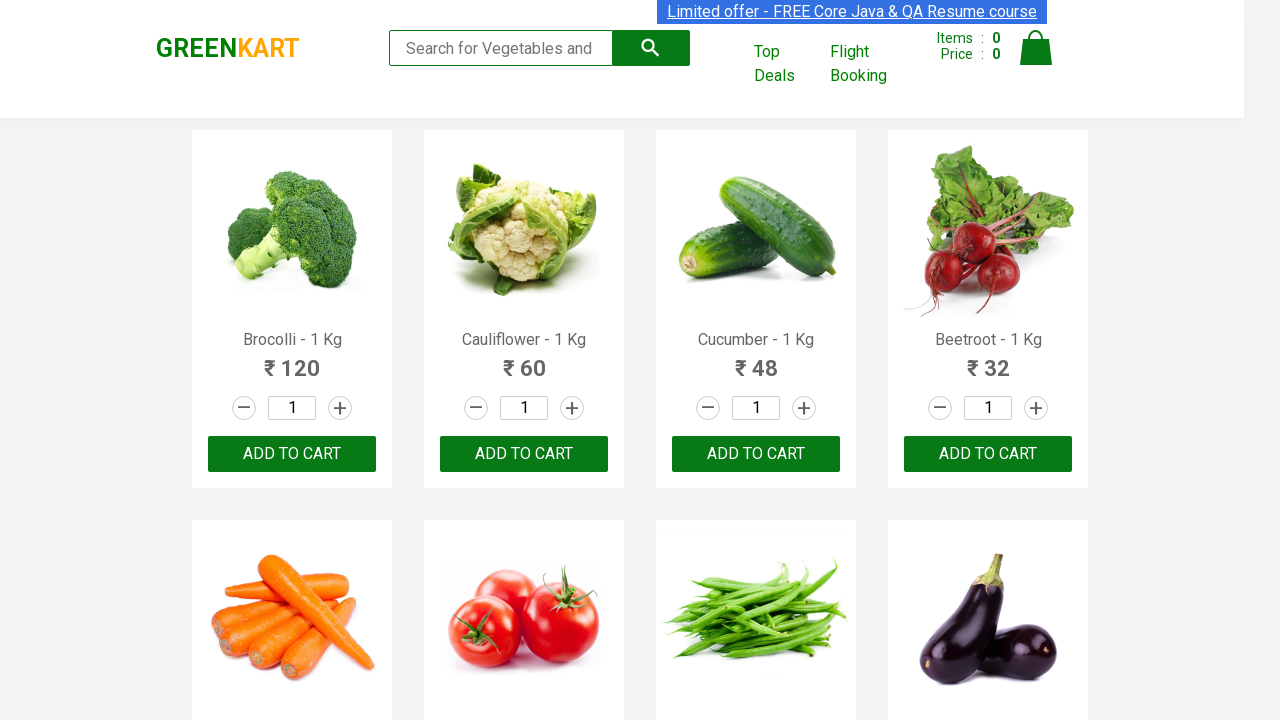

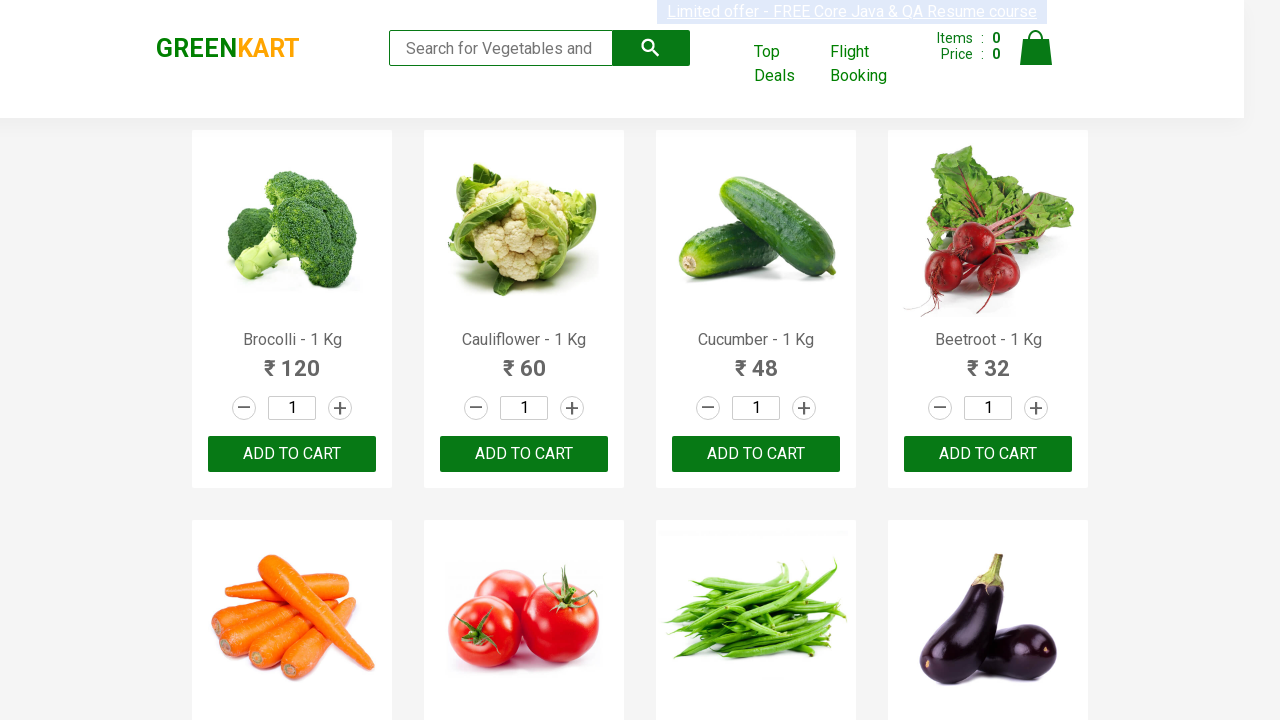